Tests that entering a small number (15) displays an error message indicating the number is too small

Starting URL: https://kristinek.github.io/site/tasks/enter_a_number

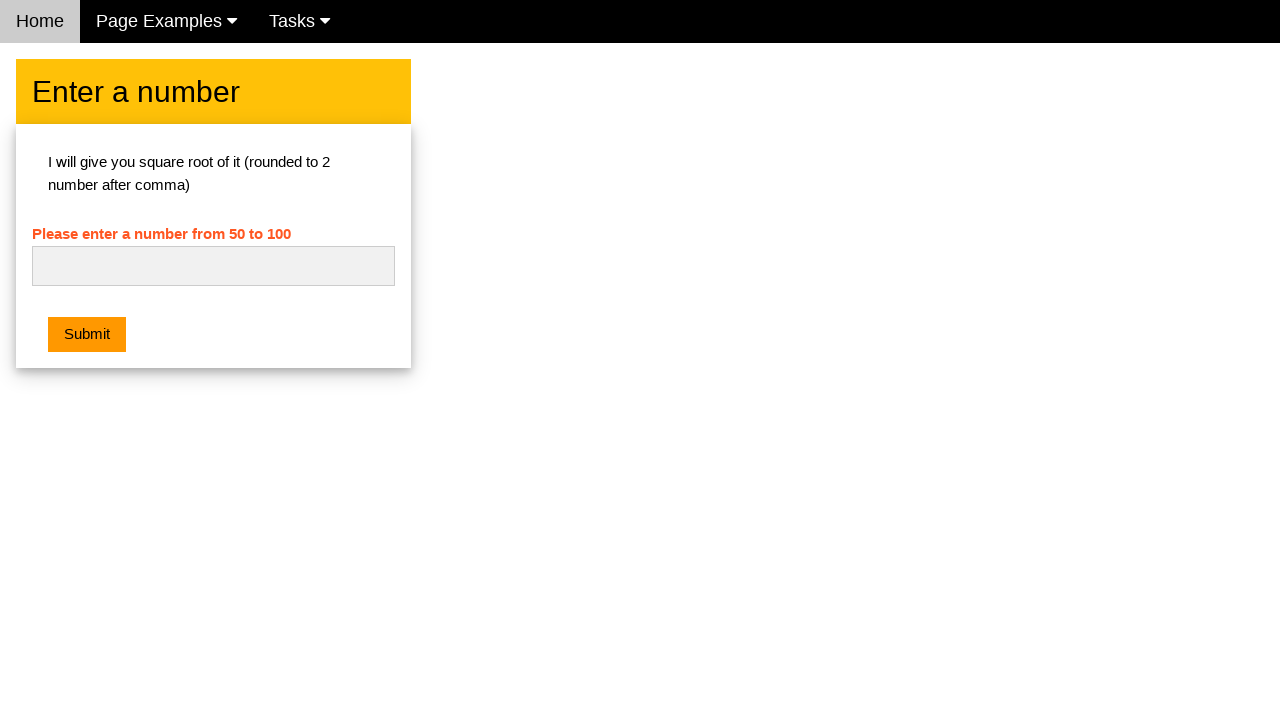

Clicked on the number input field at (213, 266) on #numb
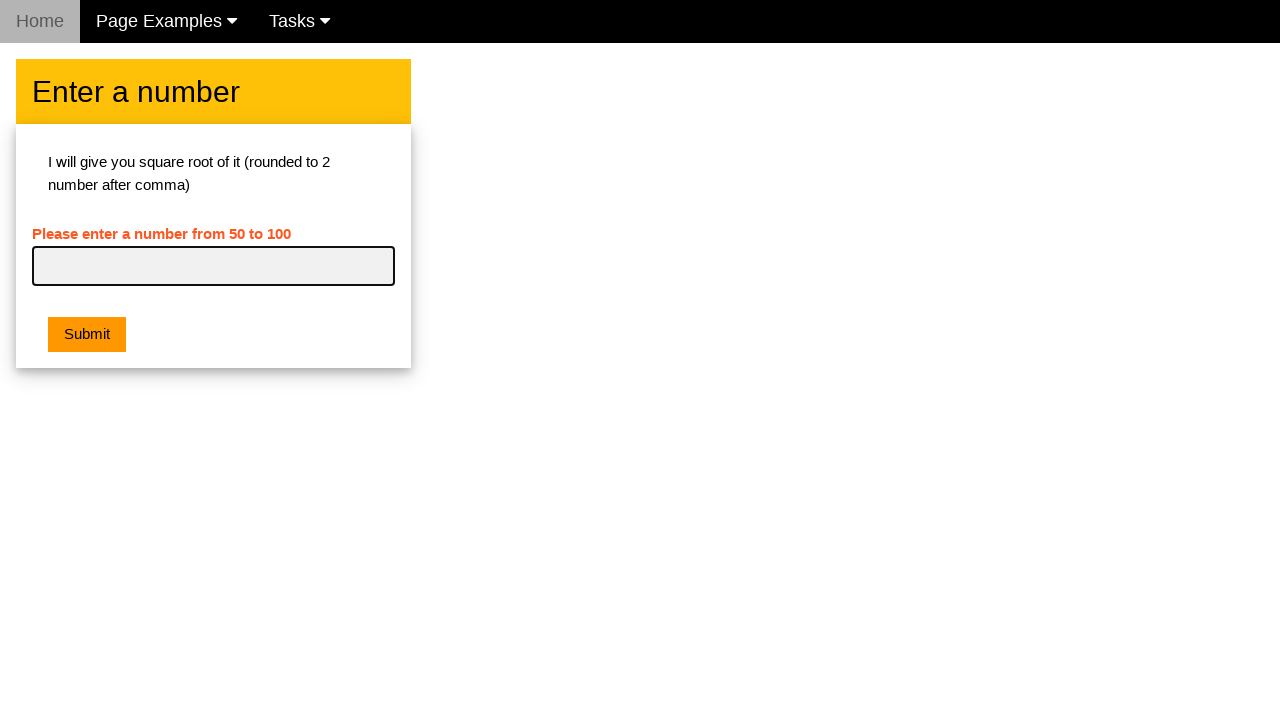

Entered small number '15' into input field on #numb
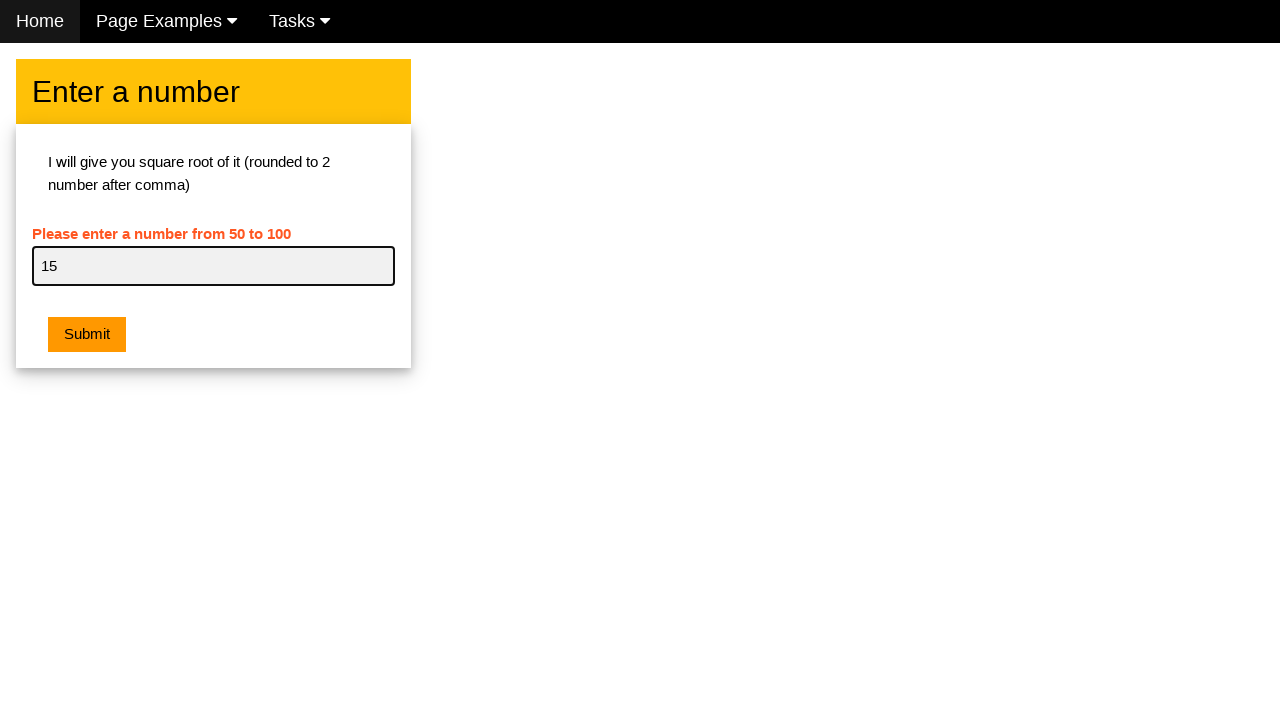

Clicked the submit button at (87, 335) on .w3-orange
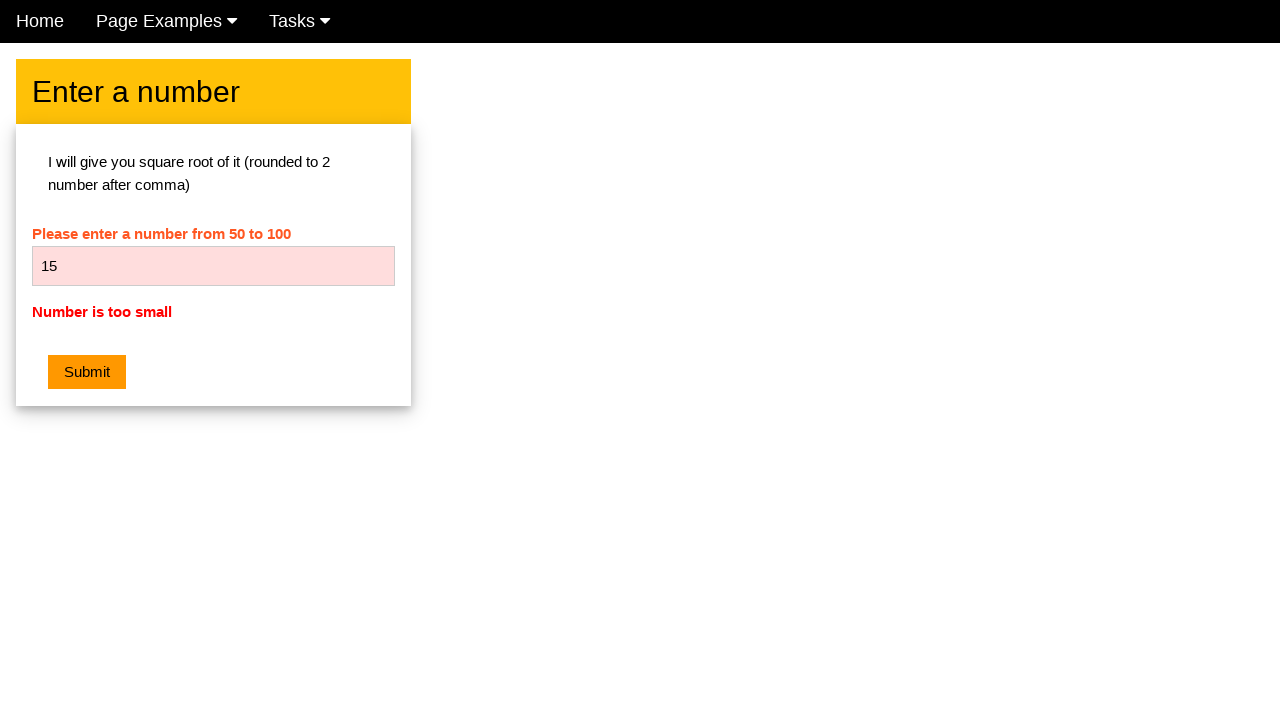

Error message element appeared
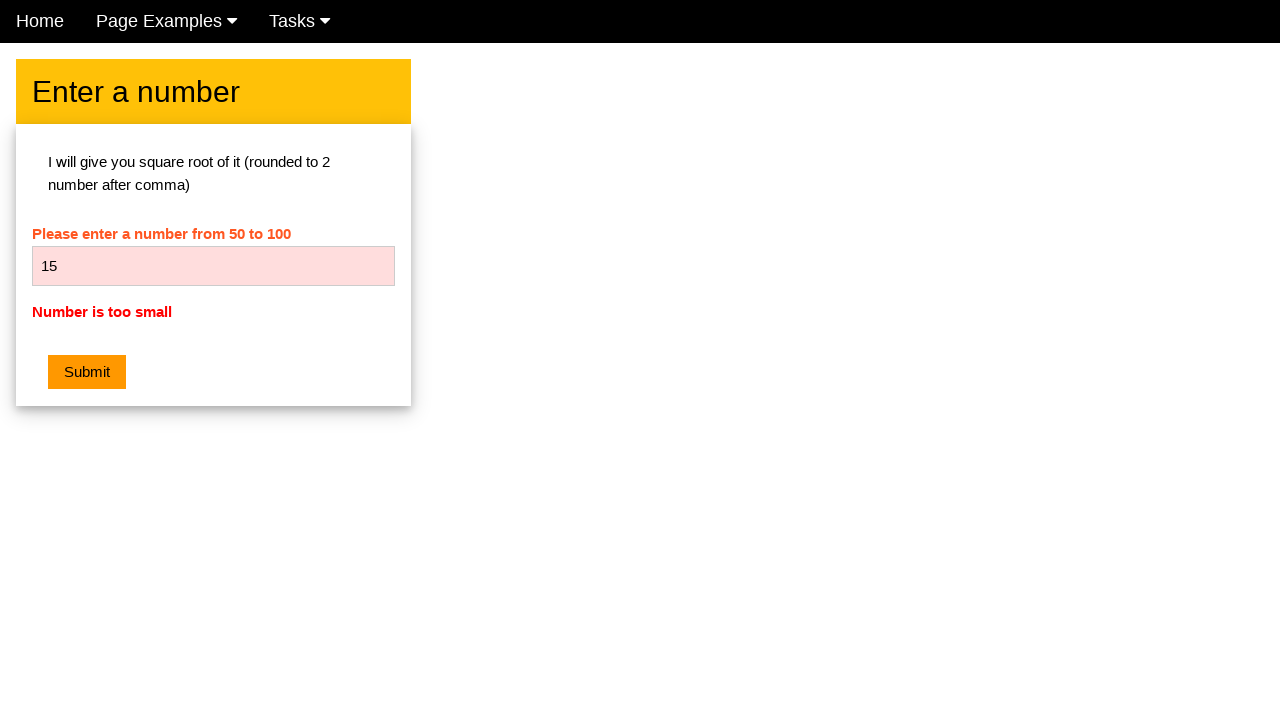

Retrieved error message text content
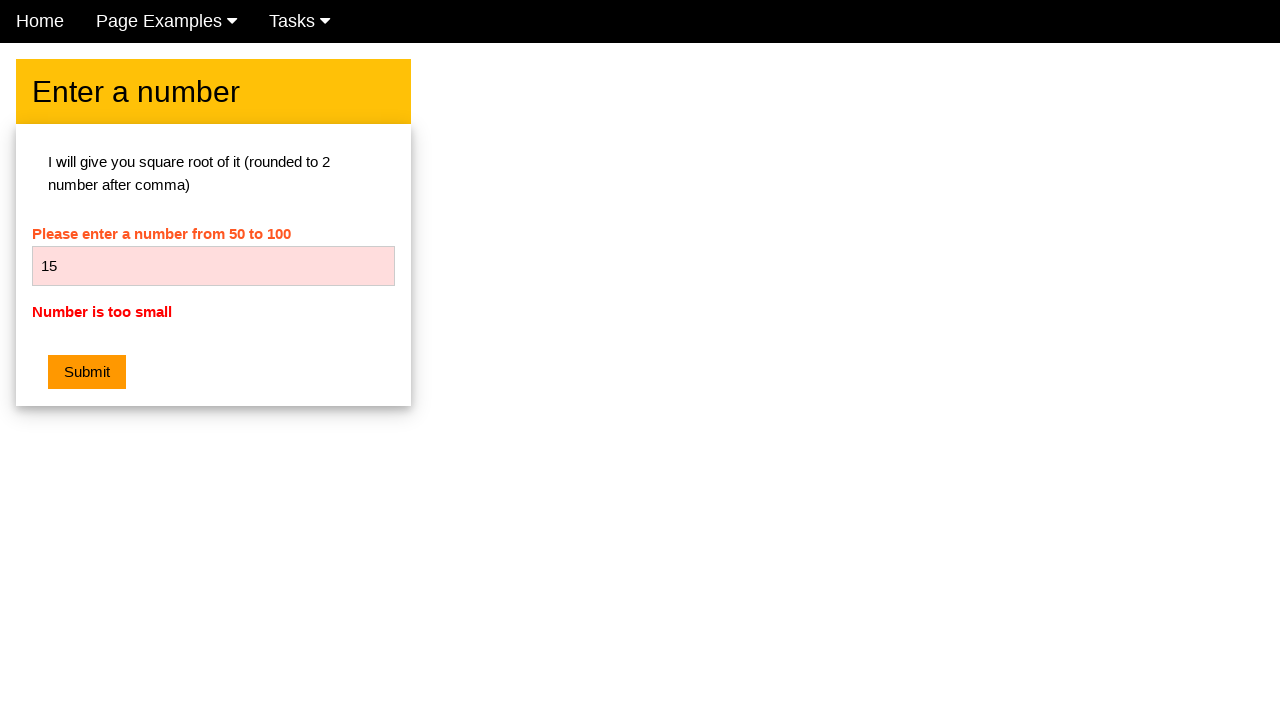

Verified error message displays 'Number is too small'
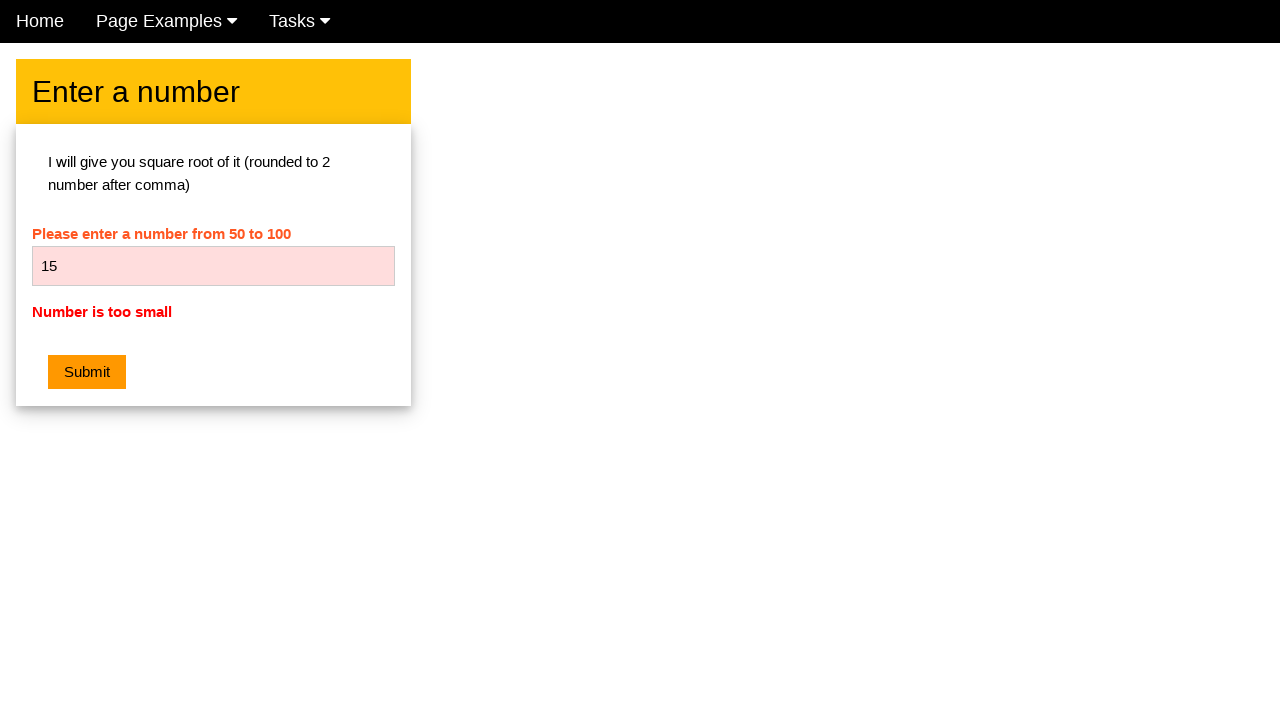

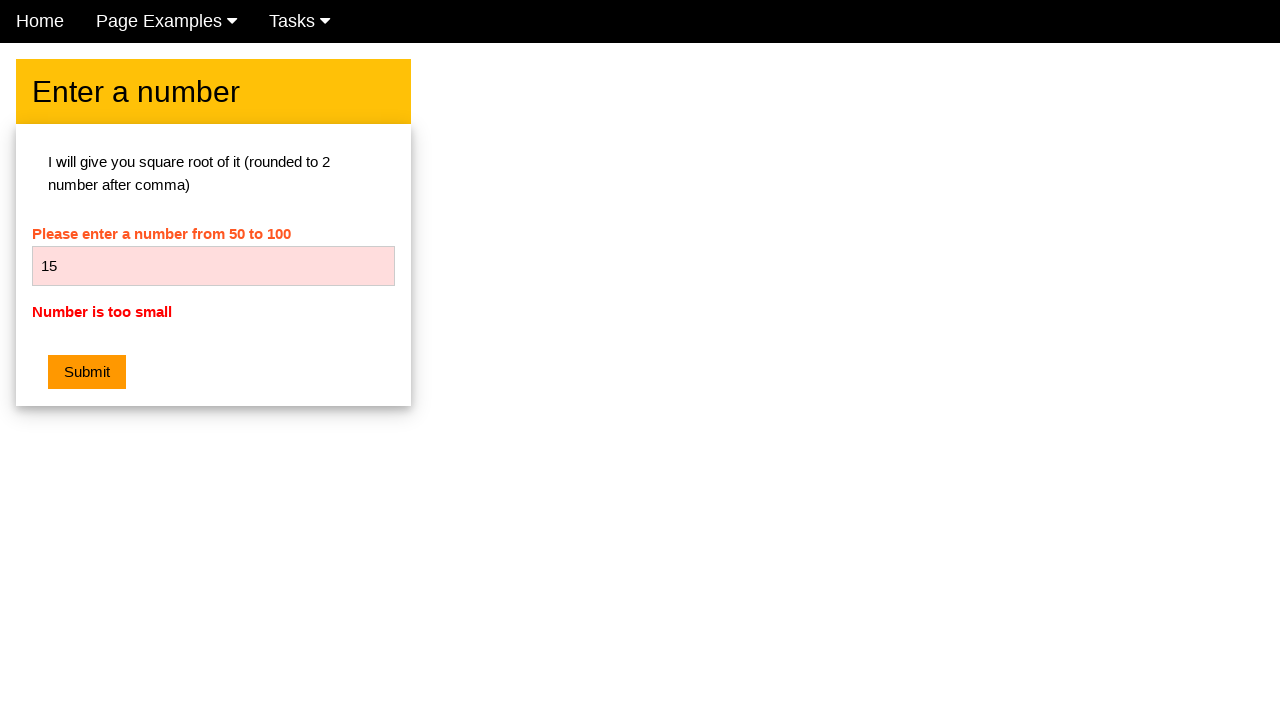